Solves a math problem by reading two numbers from the page, calculating their sum, selecting the result from a dropdown, and submitting the form

Starting URL: https://suninjuly.github.io/selects2.html

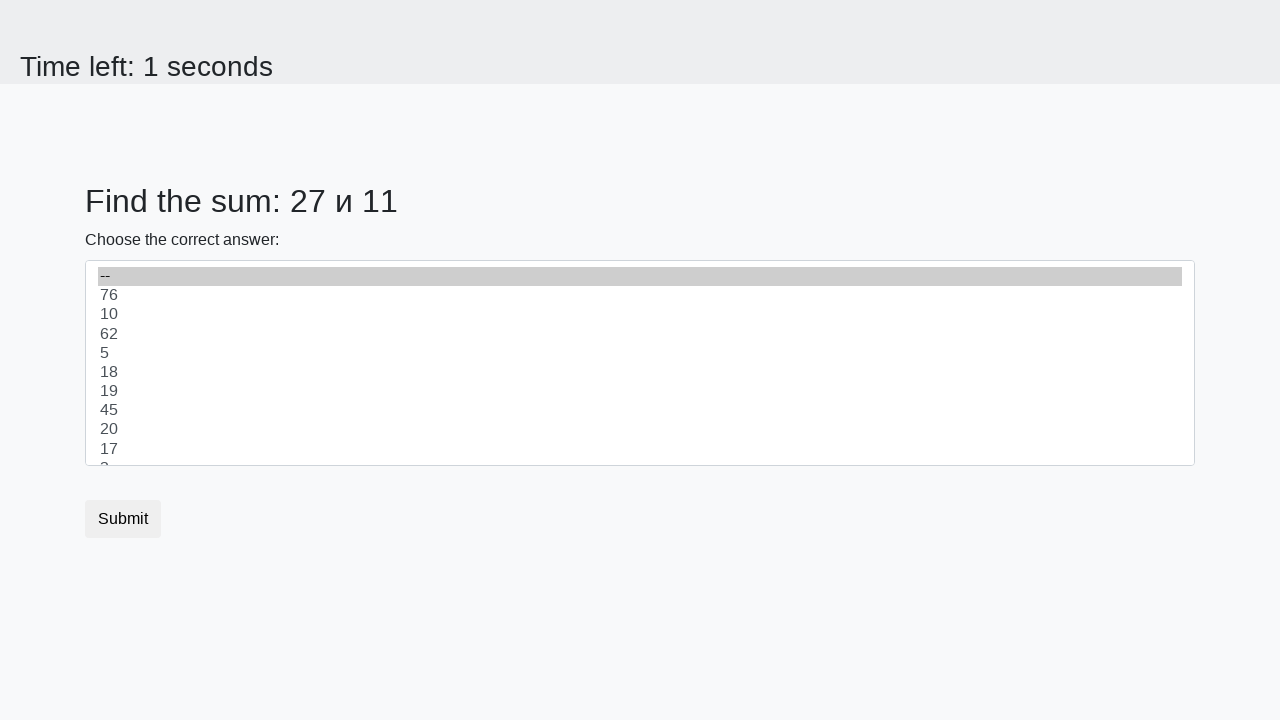

Retrieved first number from #num1 element
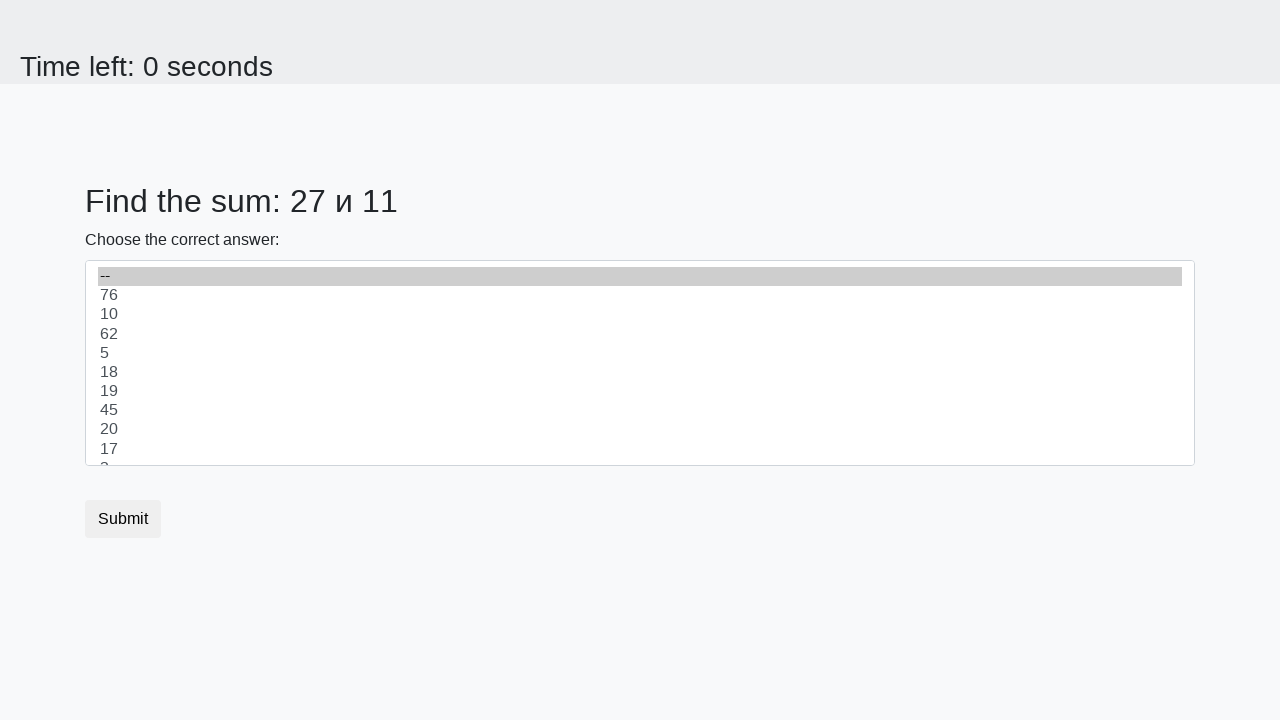

Retrieved second number from #num2 element
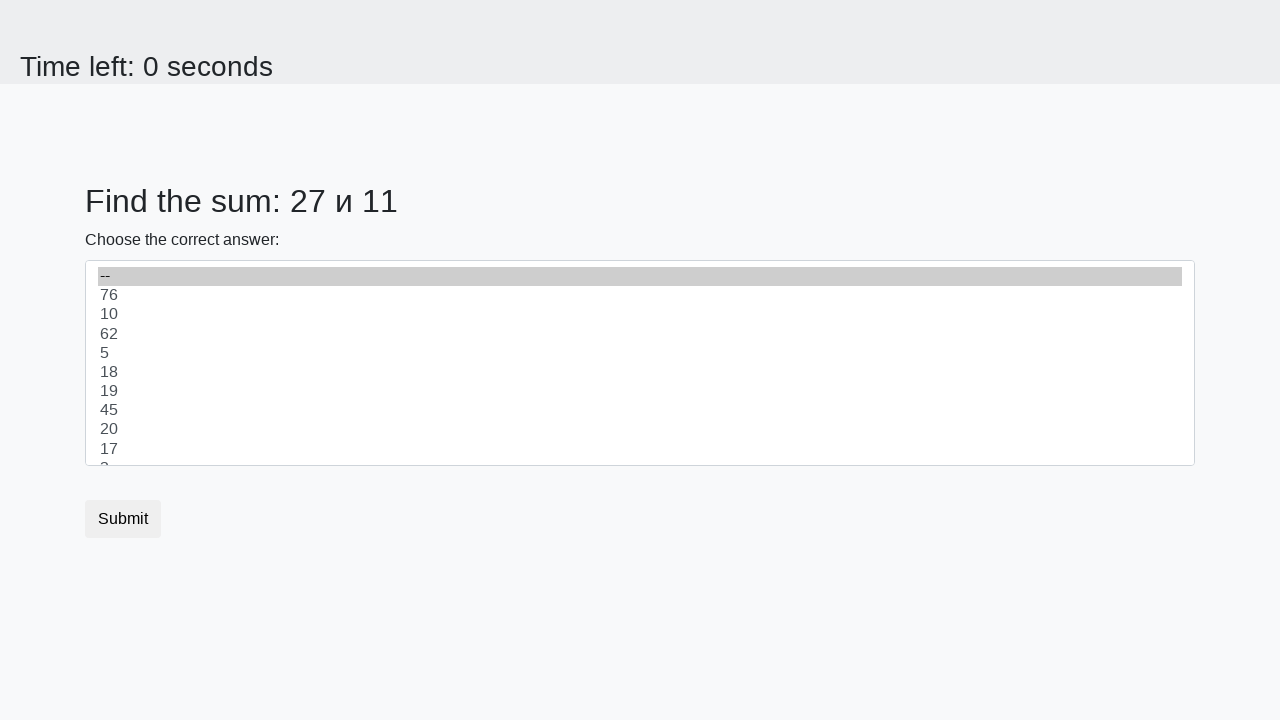

Calculated sum: 27 + 11 = 38
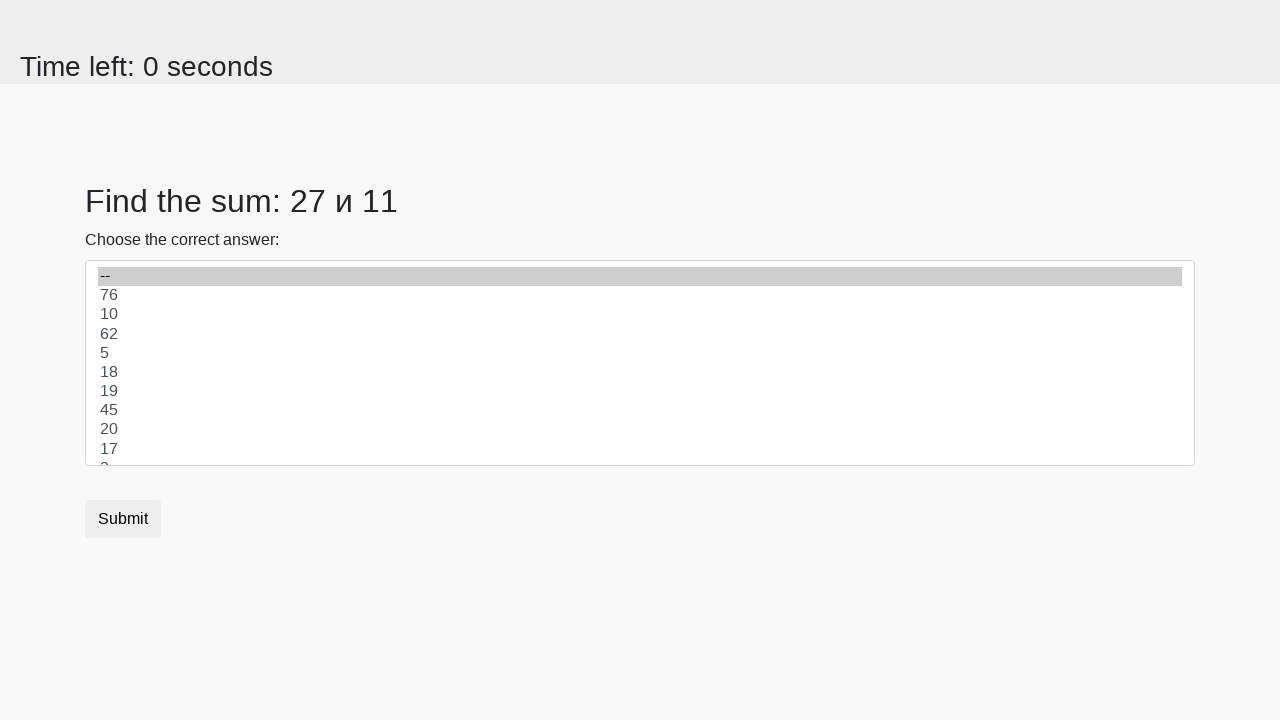

Selected result '38' from dropdown on select
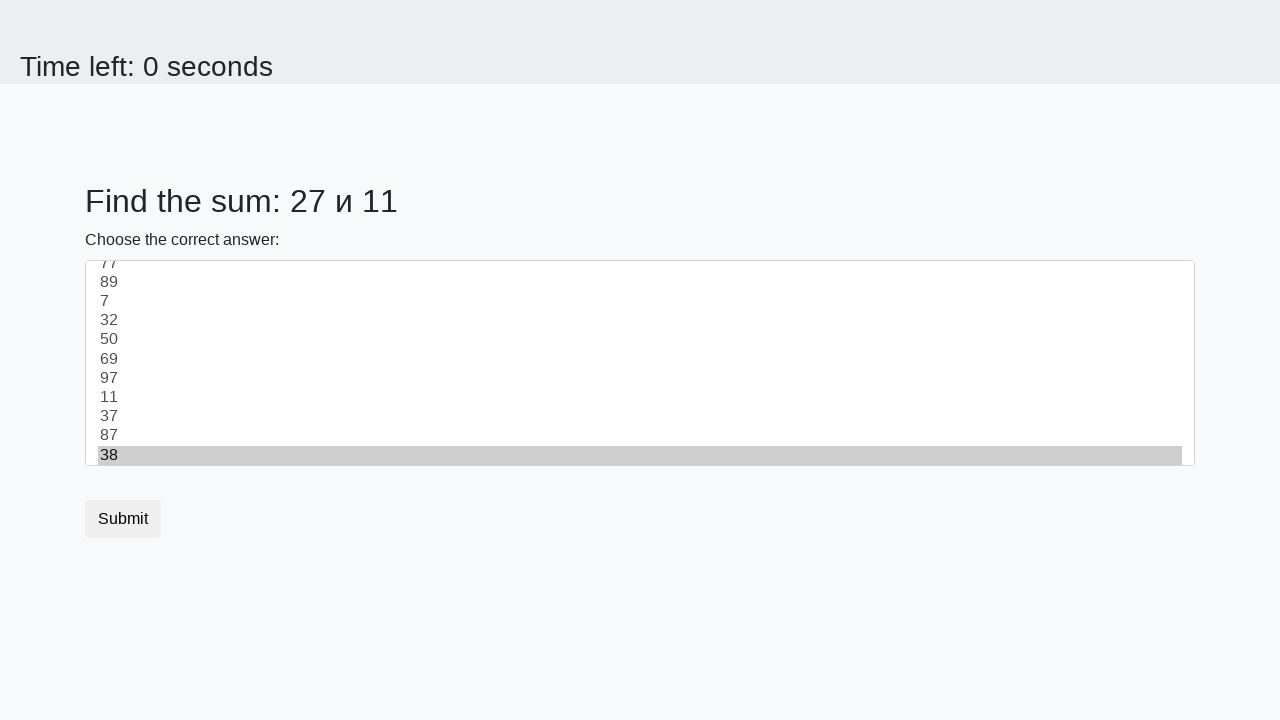

Clicked submit button to submit the form at (123, 519) on button[type='submit']
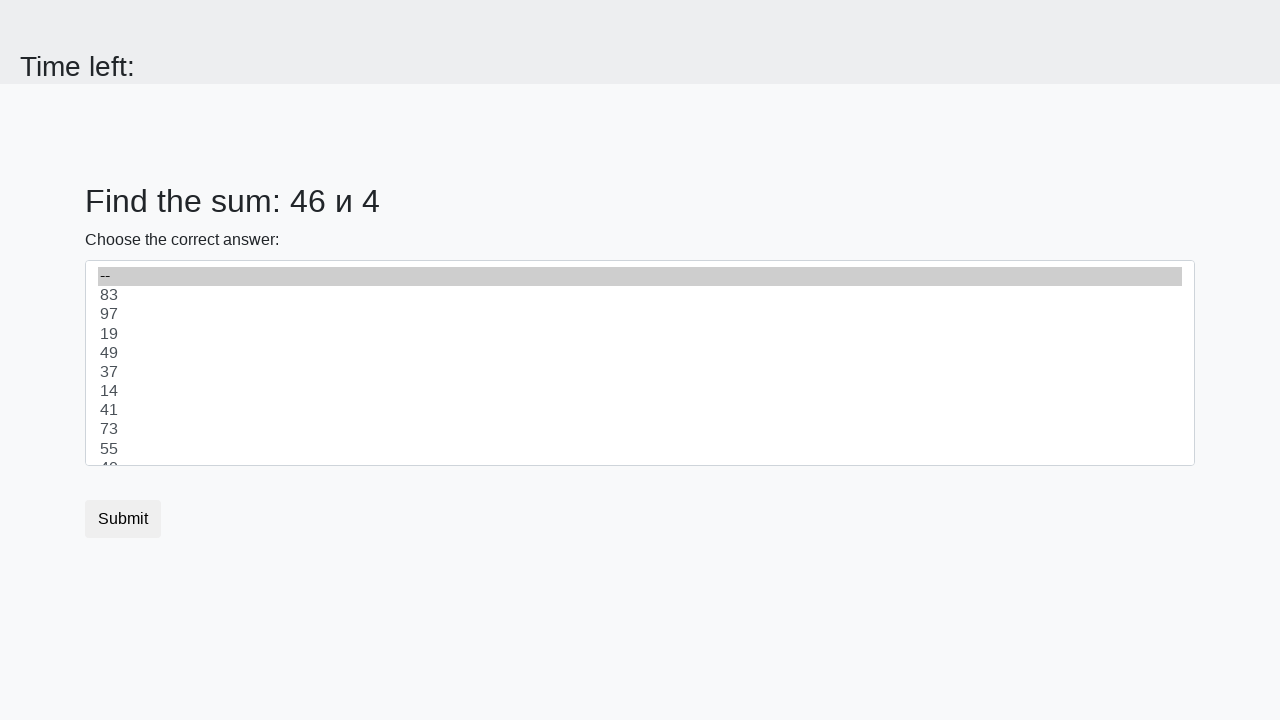

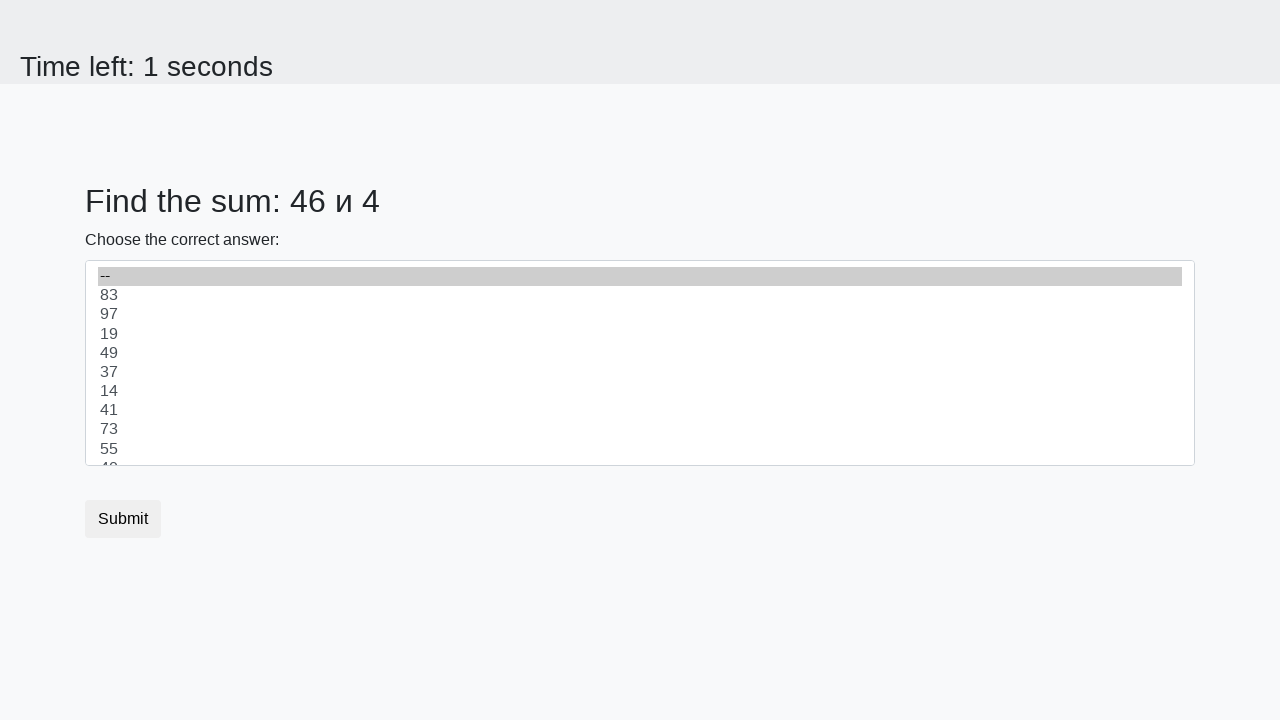